Tests navigation to Browse Languages page, then to languages starting with 0, and verifies 10 languages are displayed

Starting URL: http://www.99-bottles-of-beer.net/

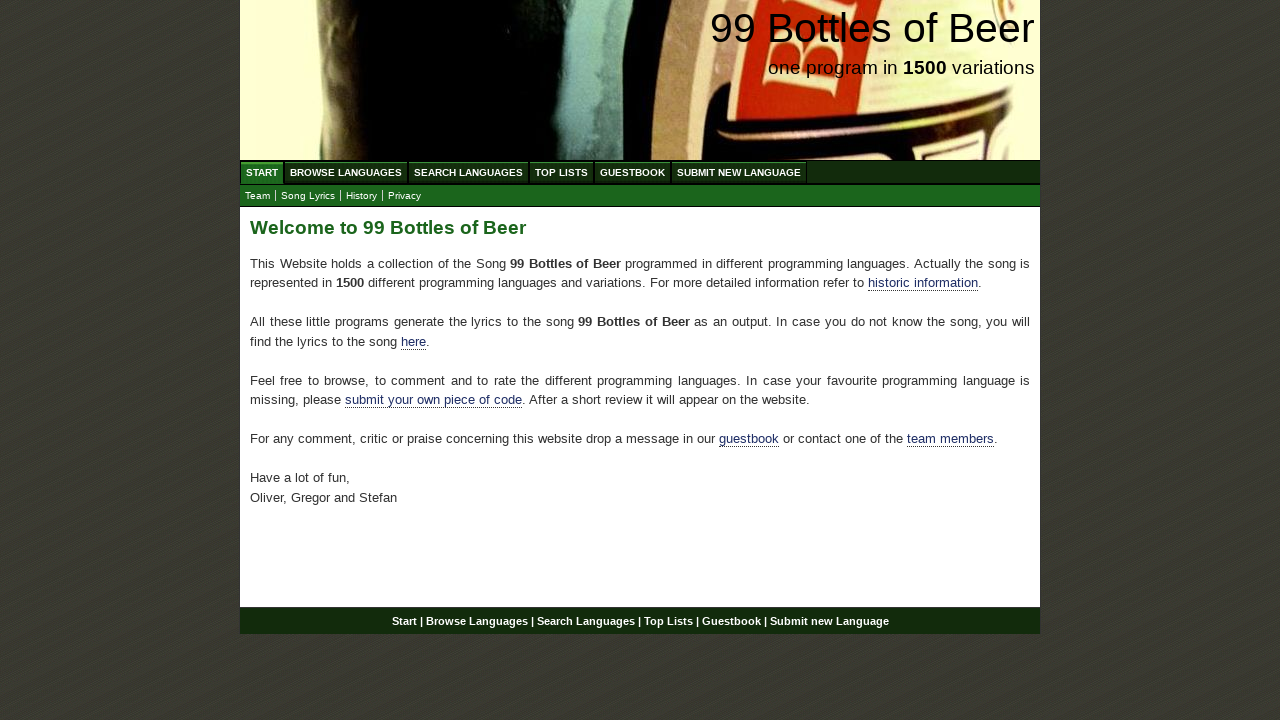

Clicked on Browse Languages link at (346, 172) on xpath=//ul[@id='menu']/li/a[@href='/abc.html']
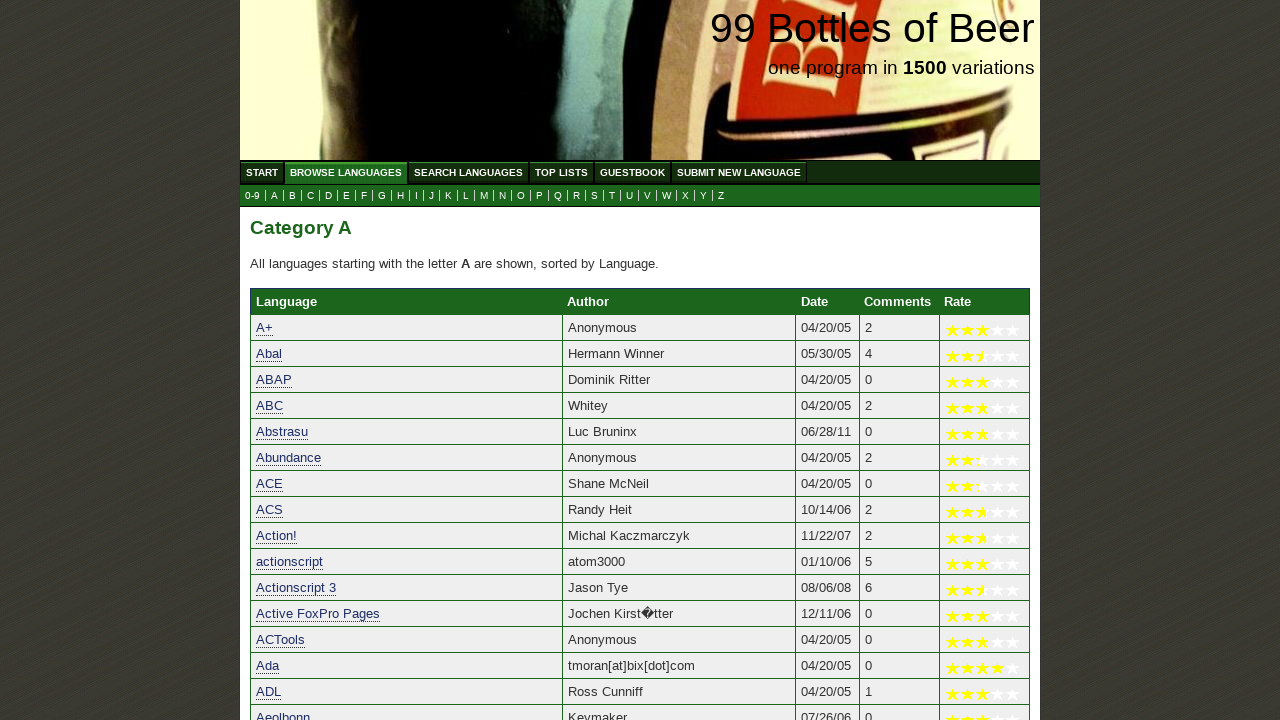

Clicked on languages starting with 0 at (252, 196) on xpath=//a[@href='0.html']
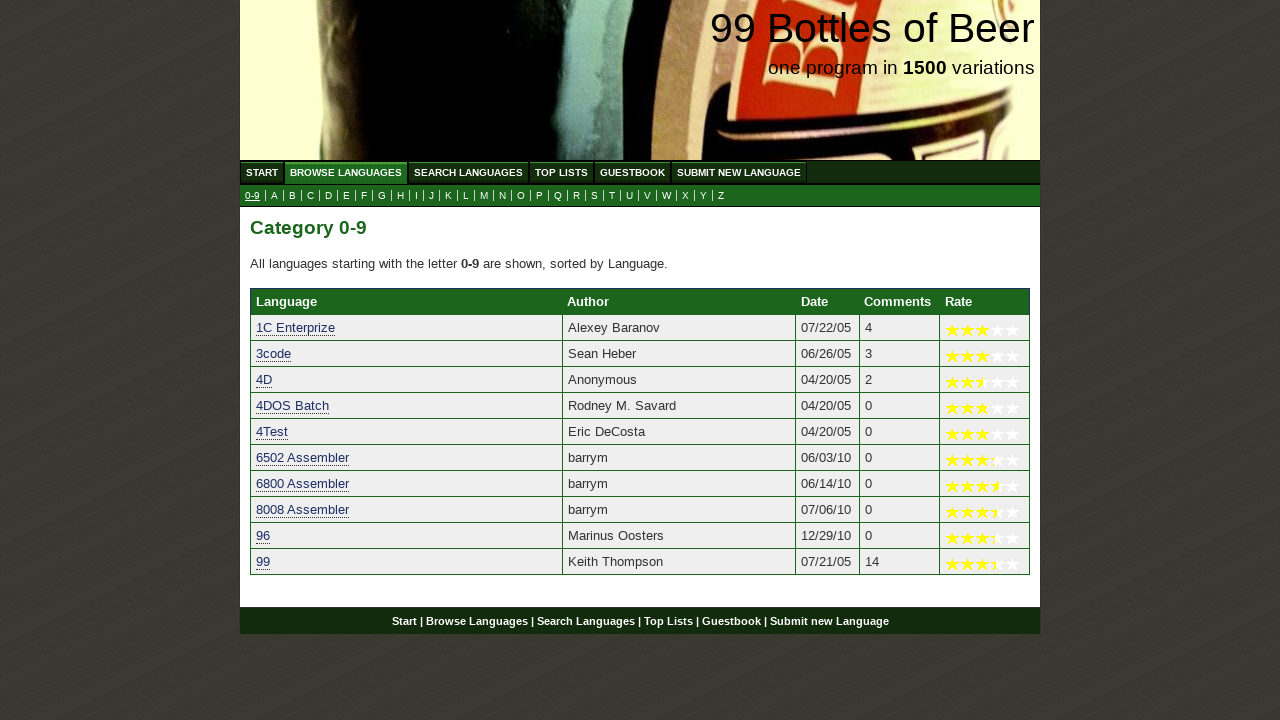

Language links loaded on page
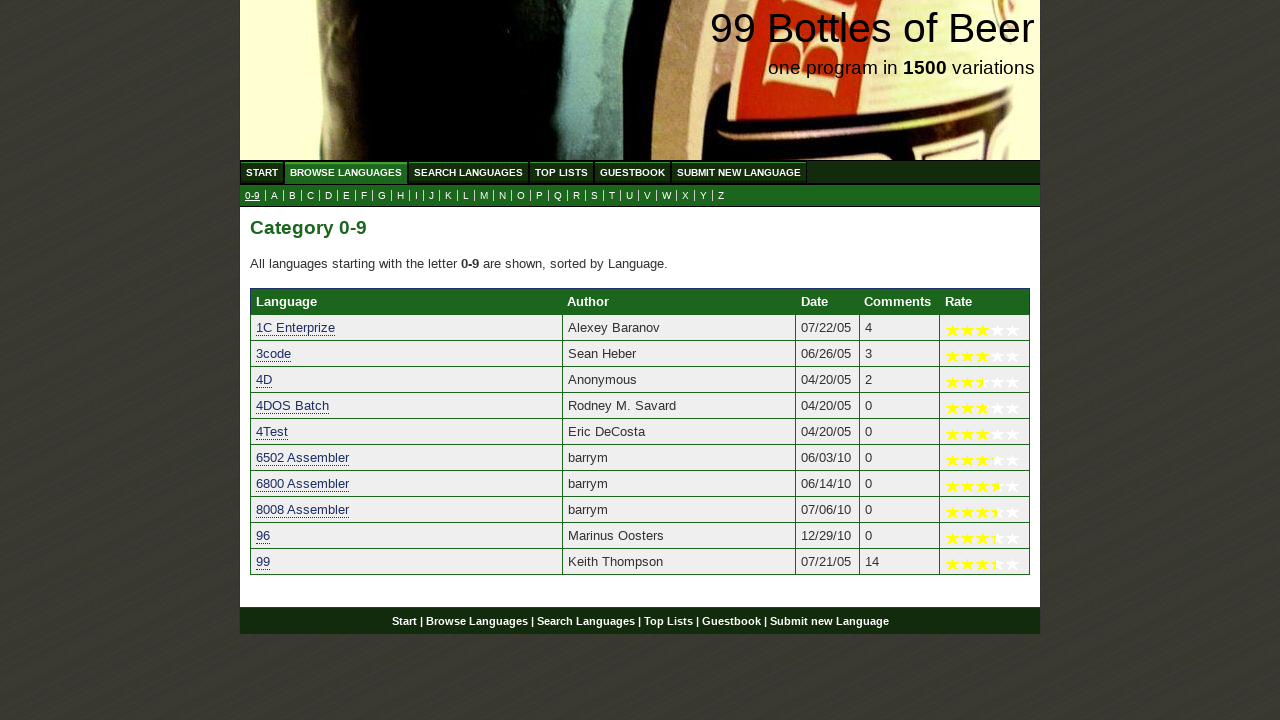

Verified that 10 languages are displayed
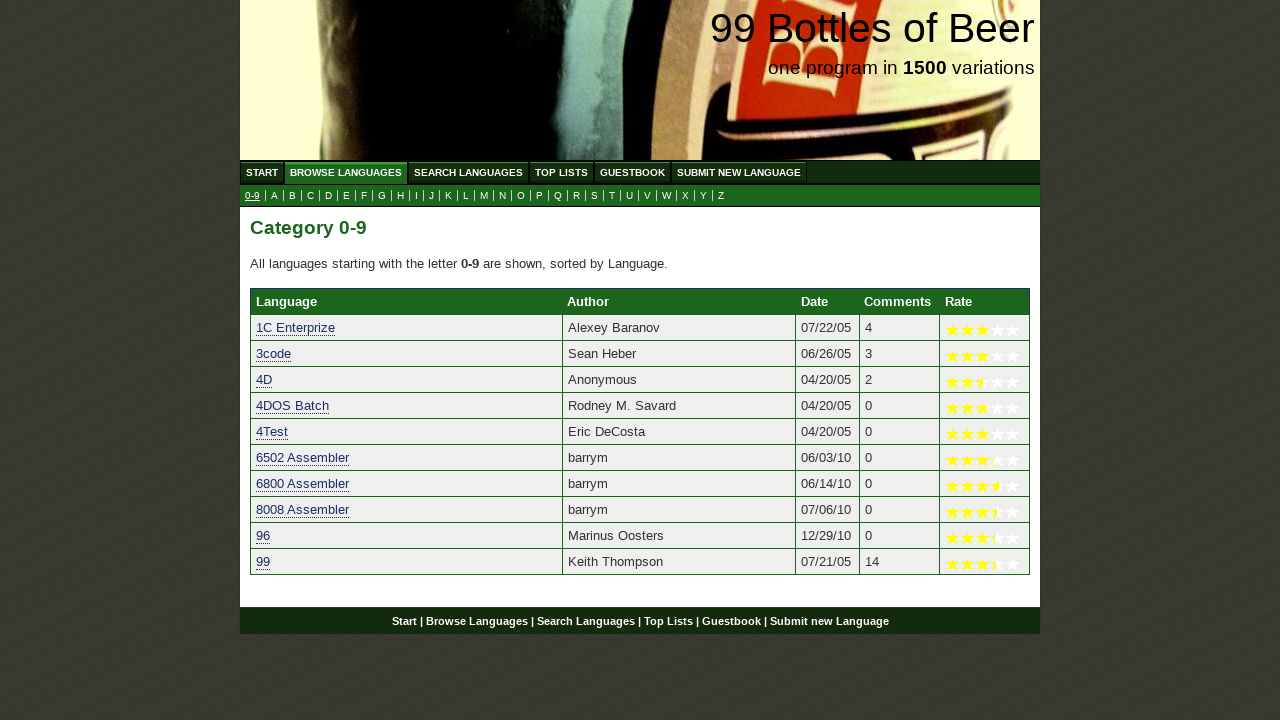

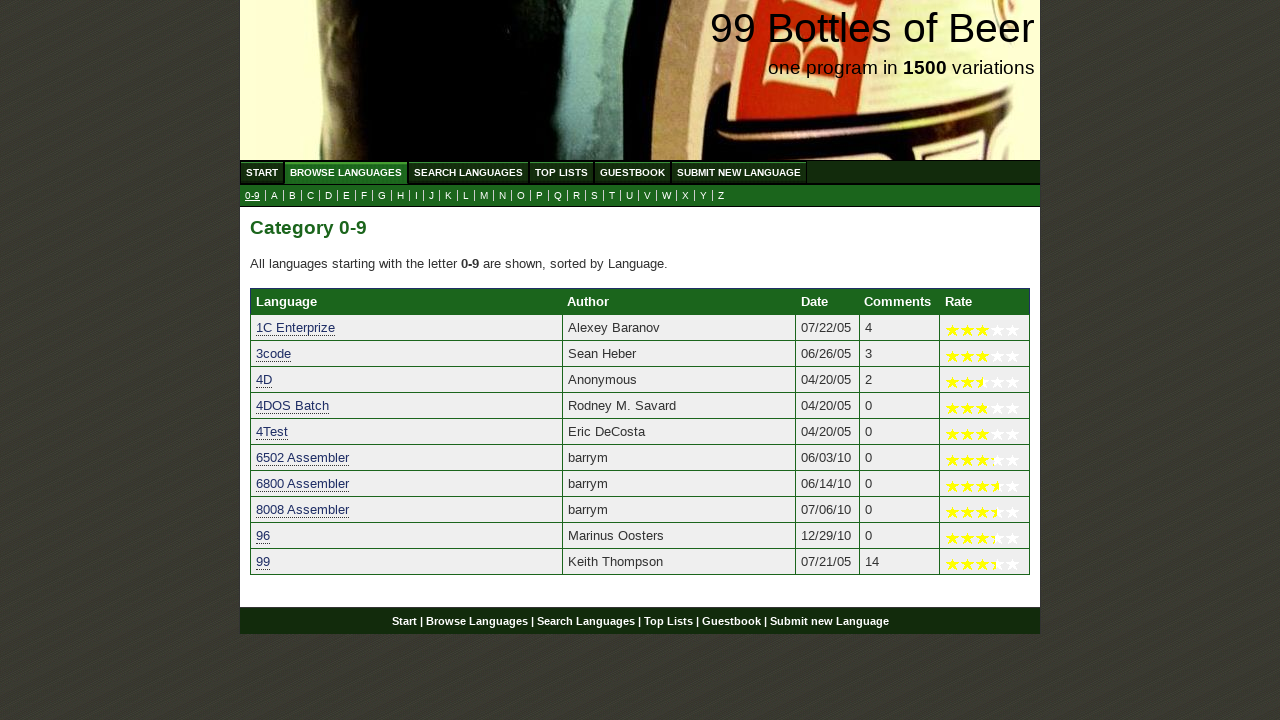